Tests a registration form by filling in personal information fields across two blocks (first name, last name, email, phone, address) and submitting the form

Starting URL: https://suninjuly.github.io/registration1.html

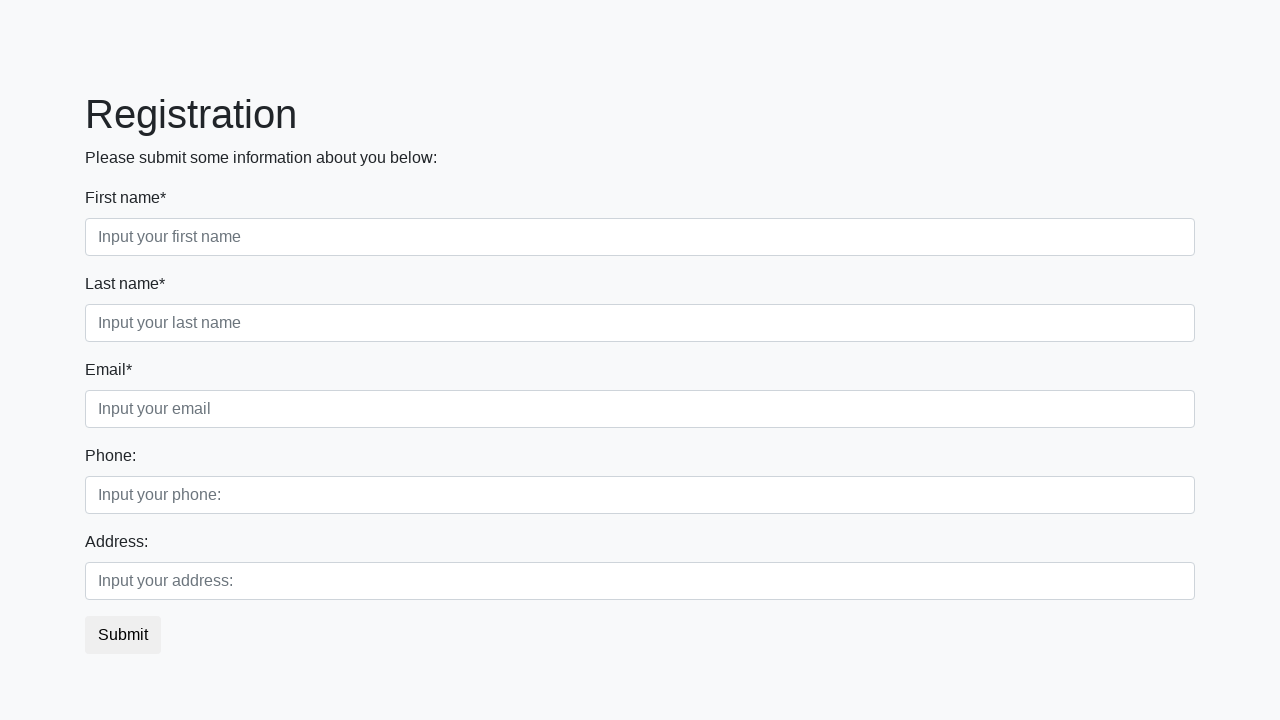

Filled first name field with 'Murad' on .first_block .form-control.first
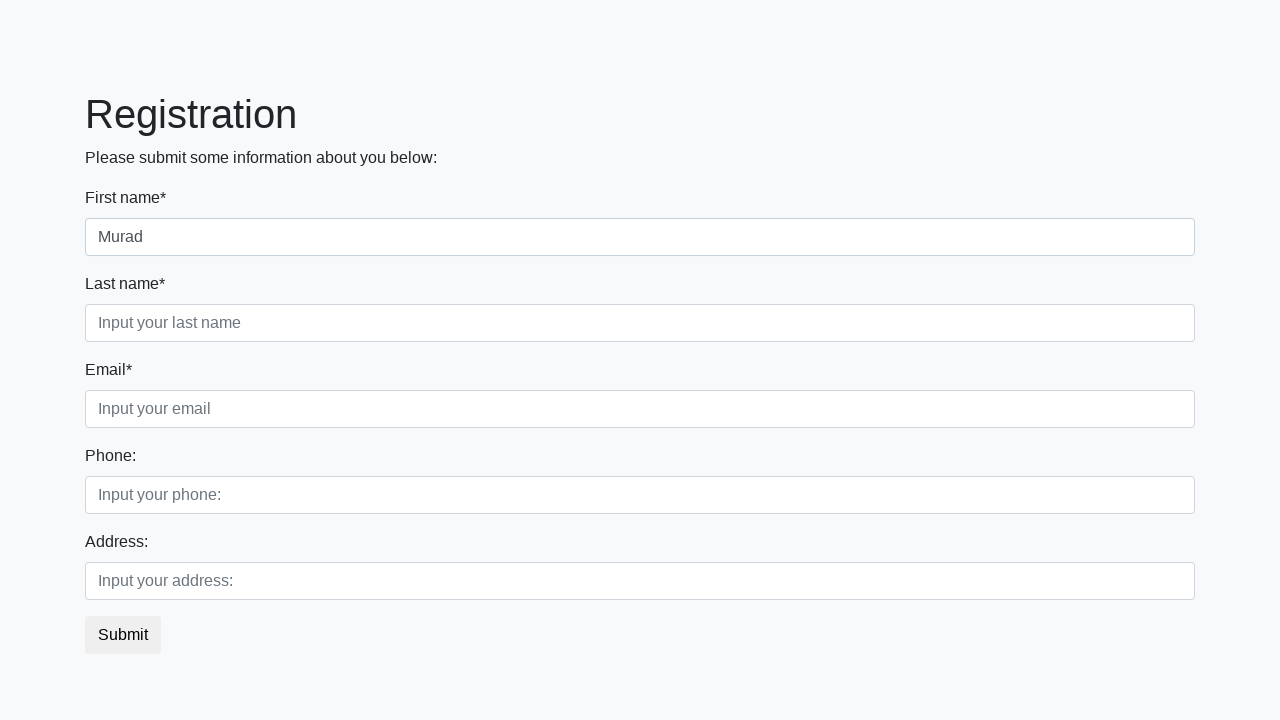

Filled last name field with 'Legend' on .first_block .form-control.second
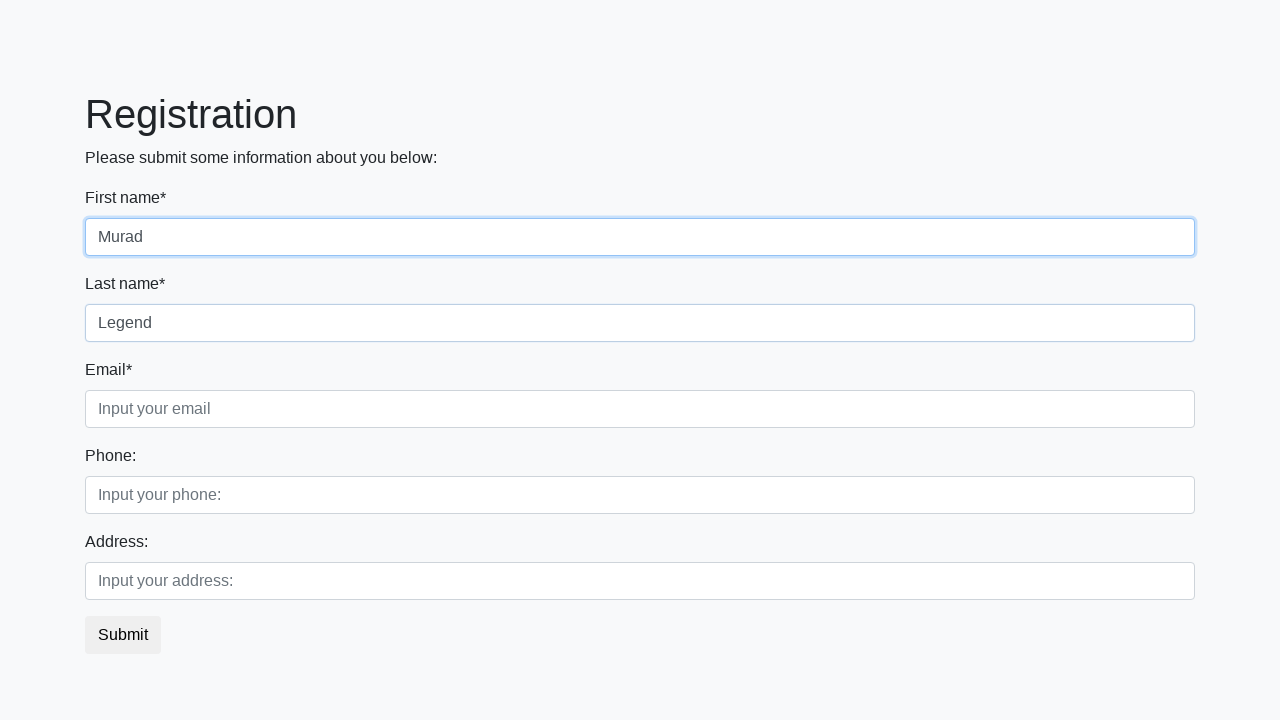

Filled email field with 'lol_kek@mmm.ru' on .first_block .form-control.third
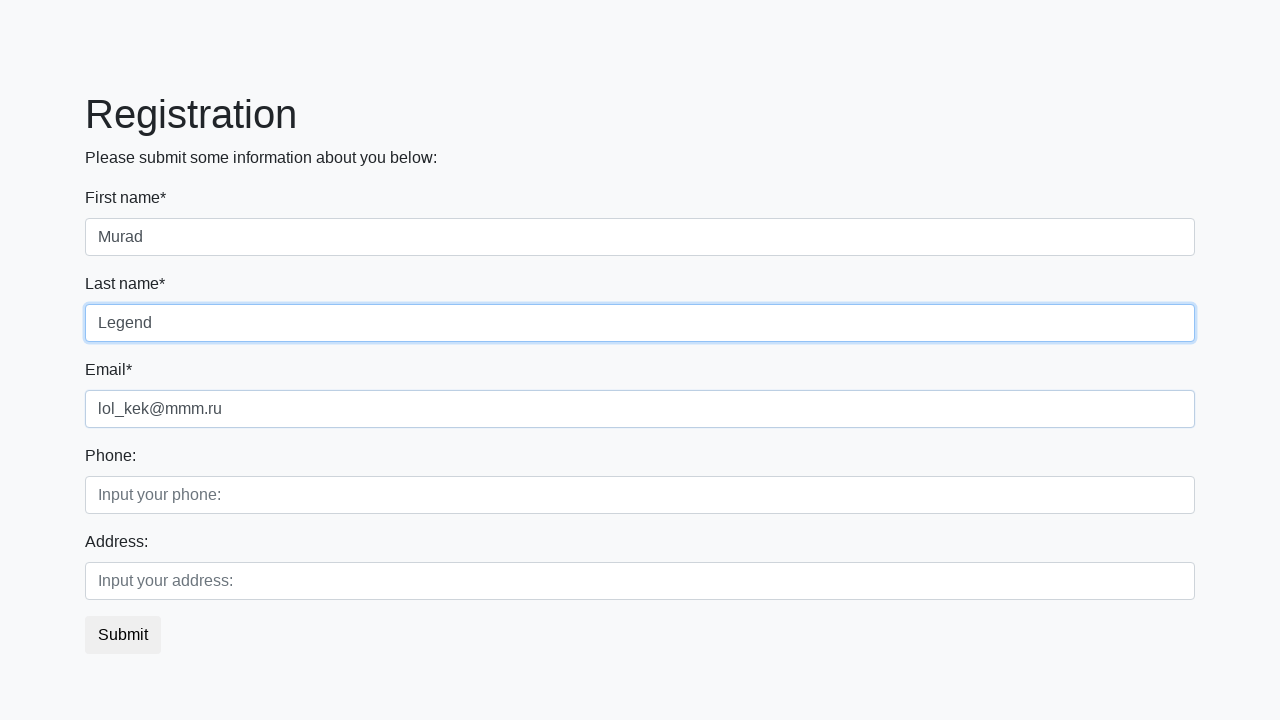

Filled phone number field with '9999999999' on .second_block .form-control.first
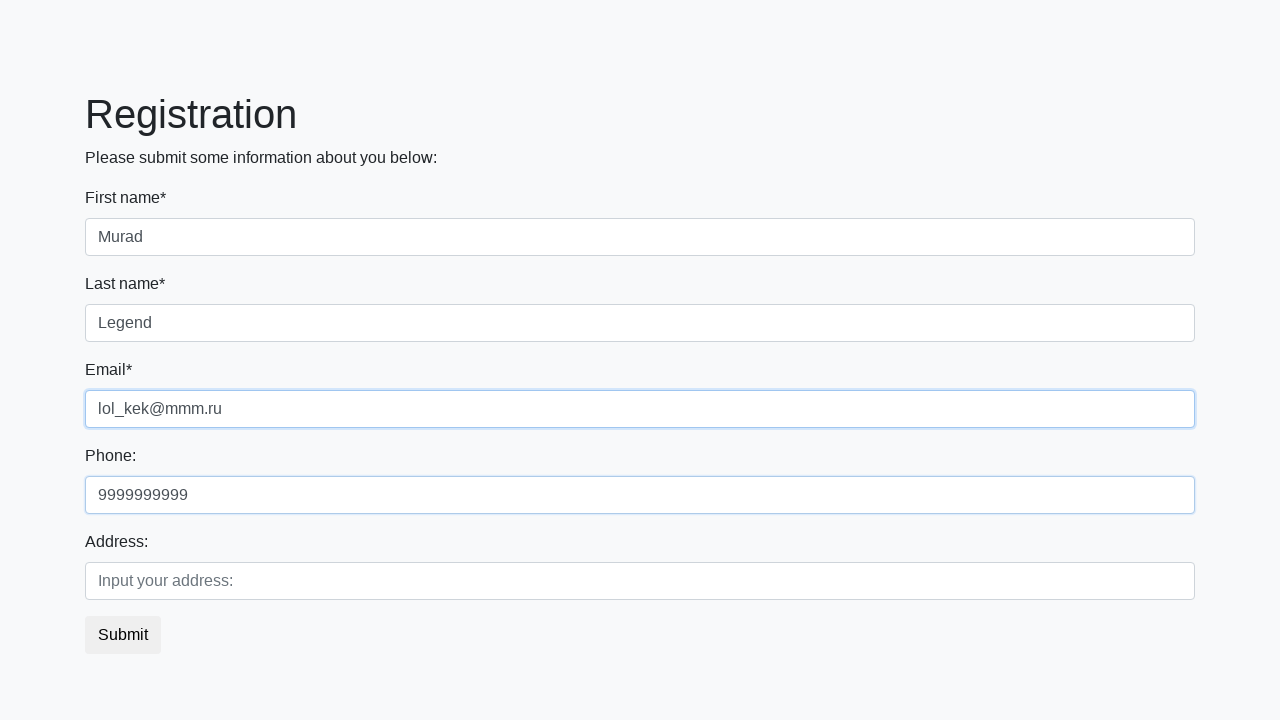

Filled address field with 'Puskin street, Kolotuskin`s house' on .second_block .form-control.second
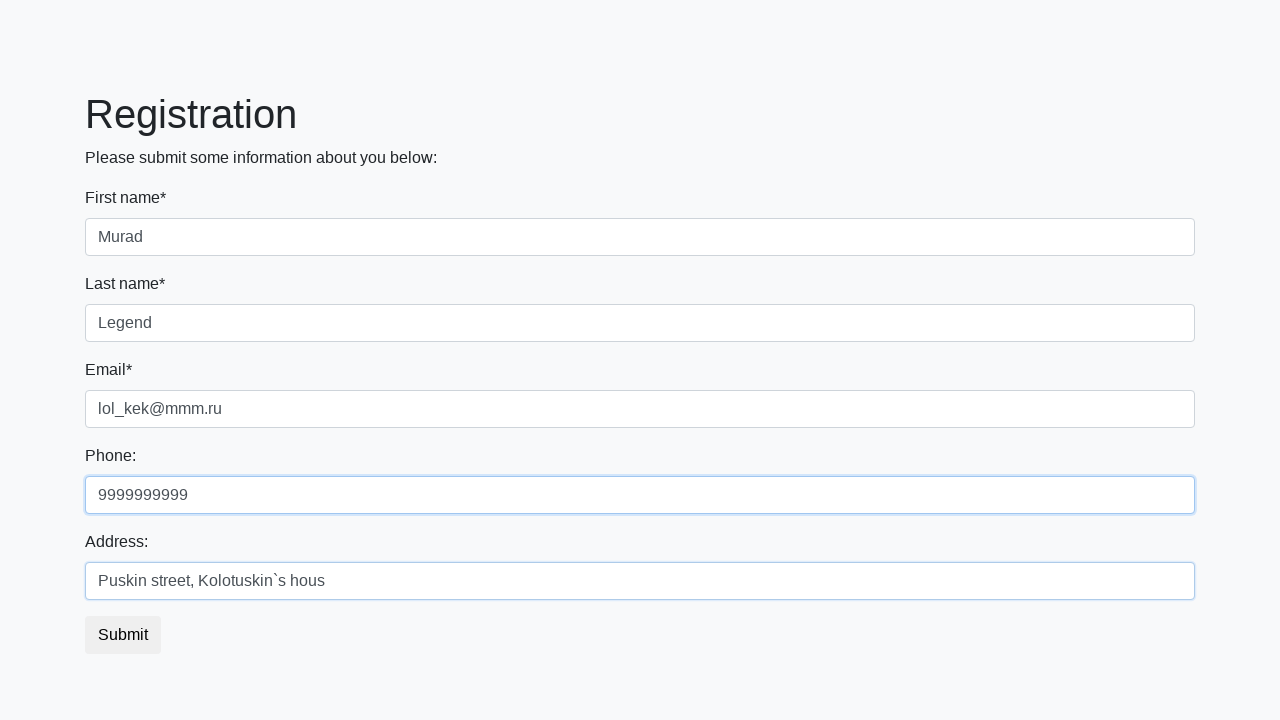

Clicked submit button to register at (123, 635) on .btn.btn-default
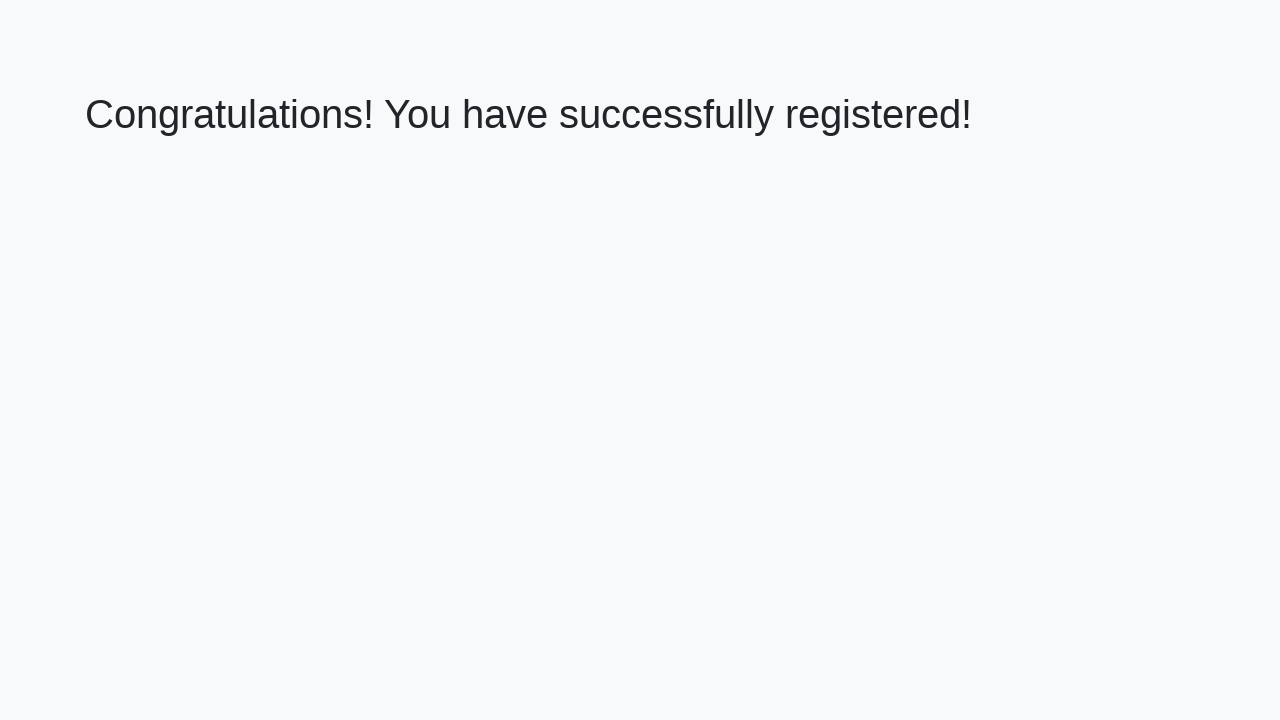

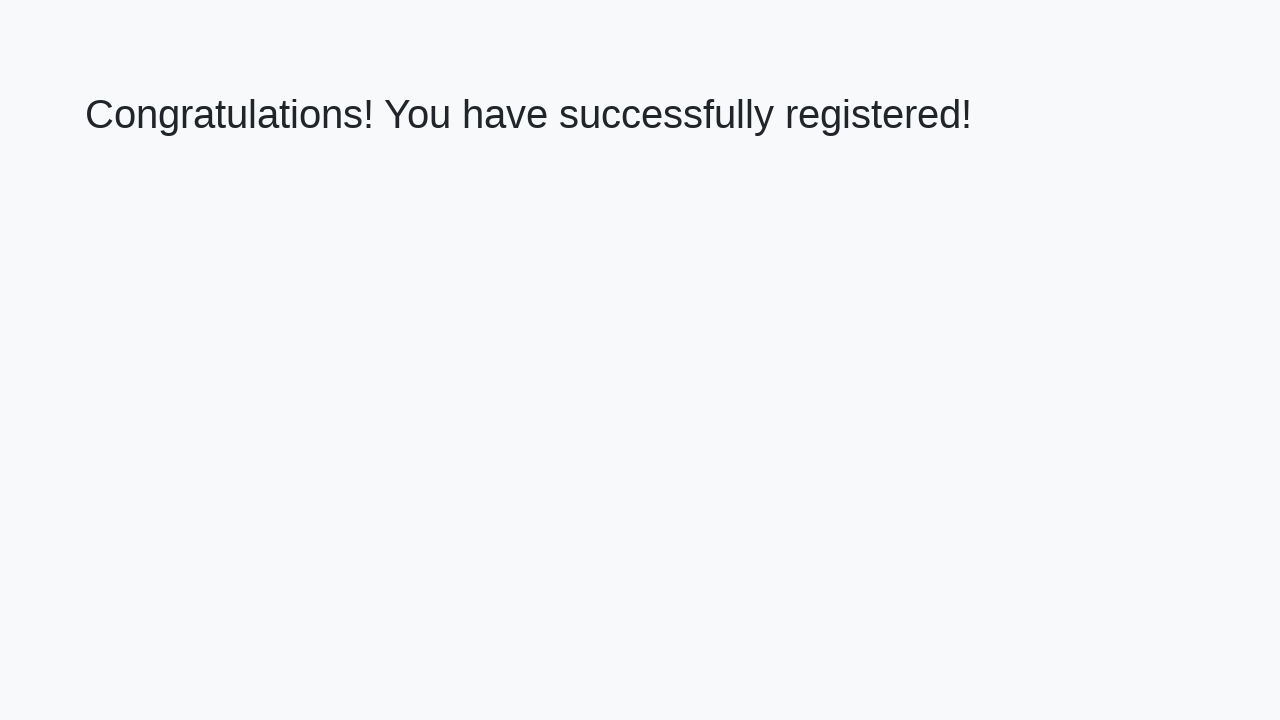